Tests a multi-window workflow where clicking a button opens a new tab, then performs a mathematical calculation based on a value from the new page and submits the answer.

Starting URL: http://suninjuly.github.io/redirect_accept.html

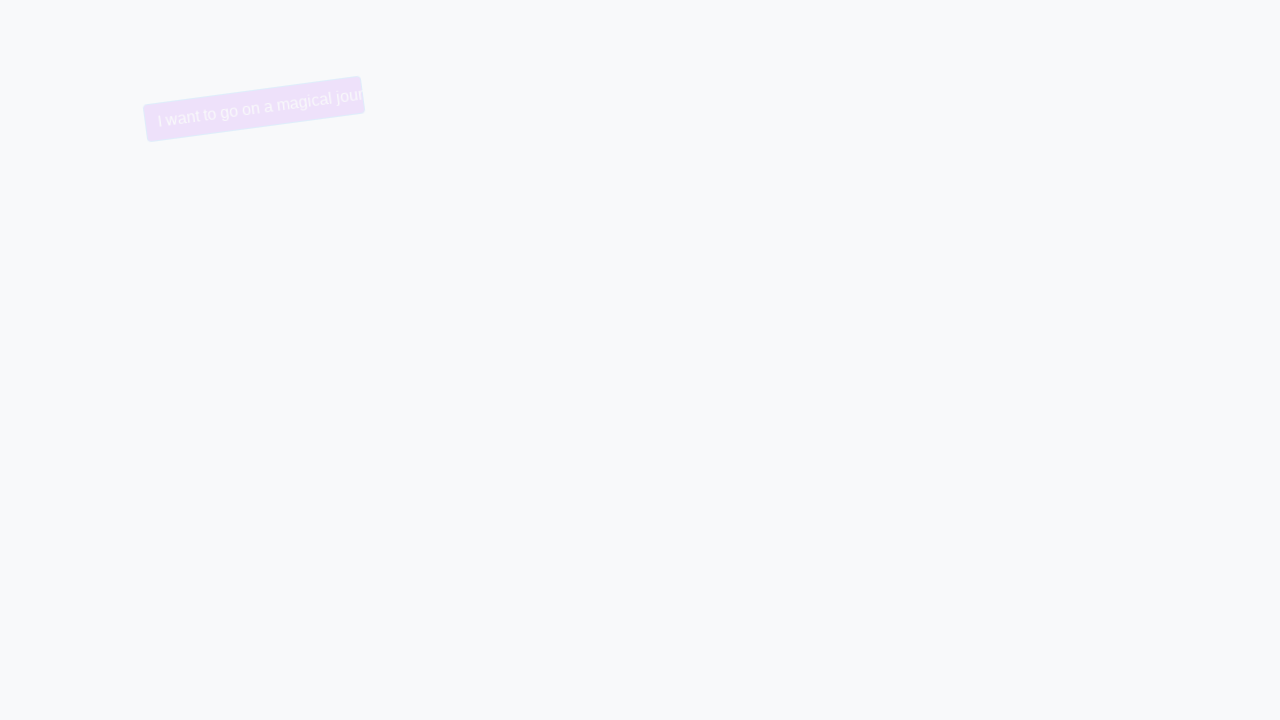

Clicked trollface button to open new tab at (695, 147) on button.trollface
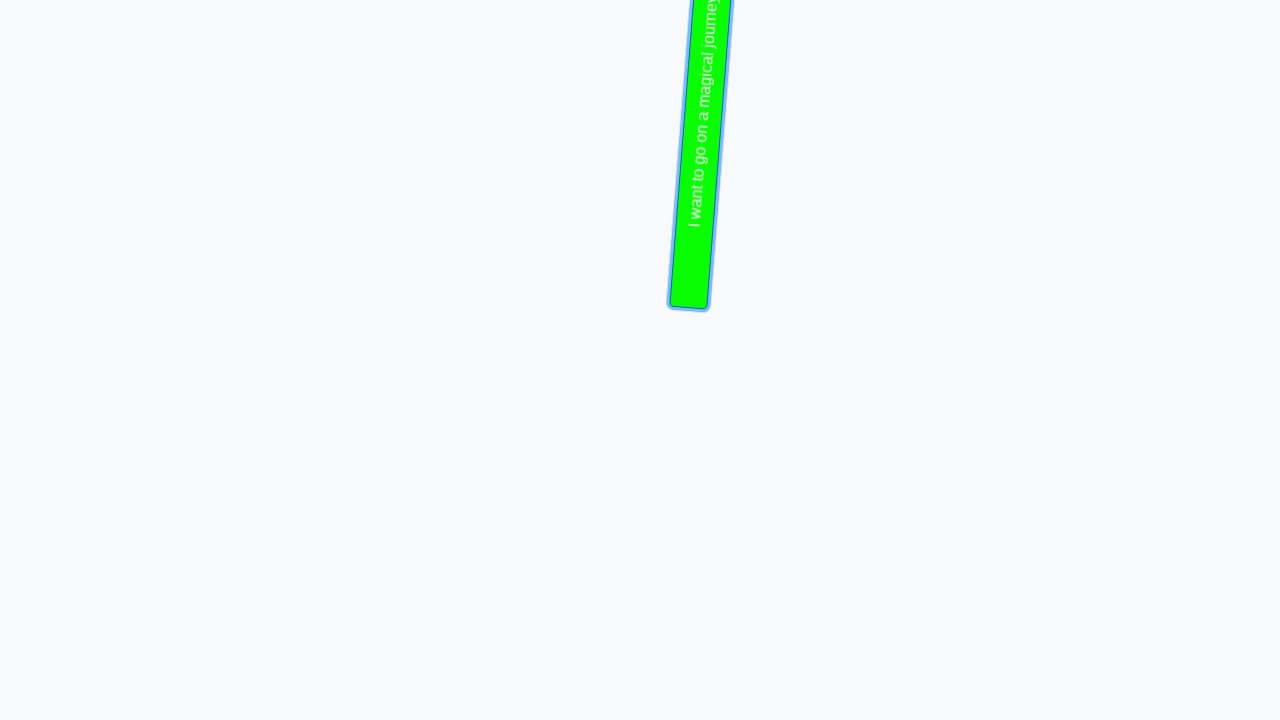

New page/tab opened and retrieved
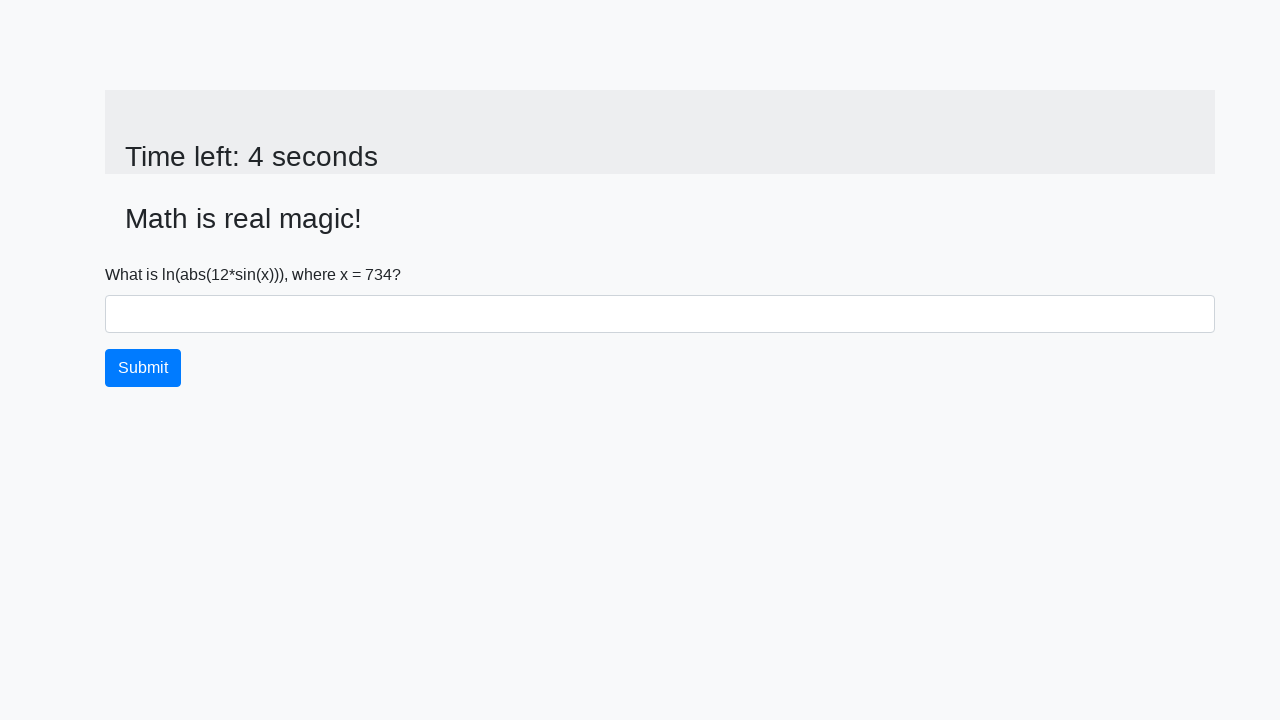

New page fully loaded
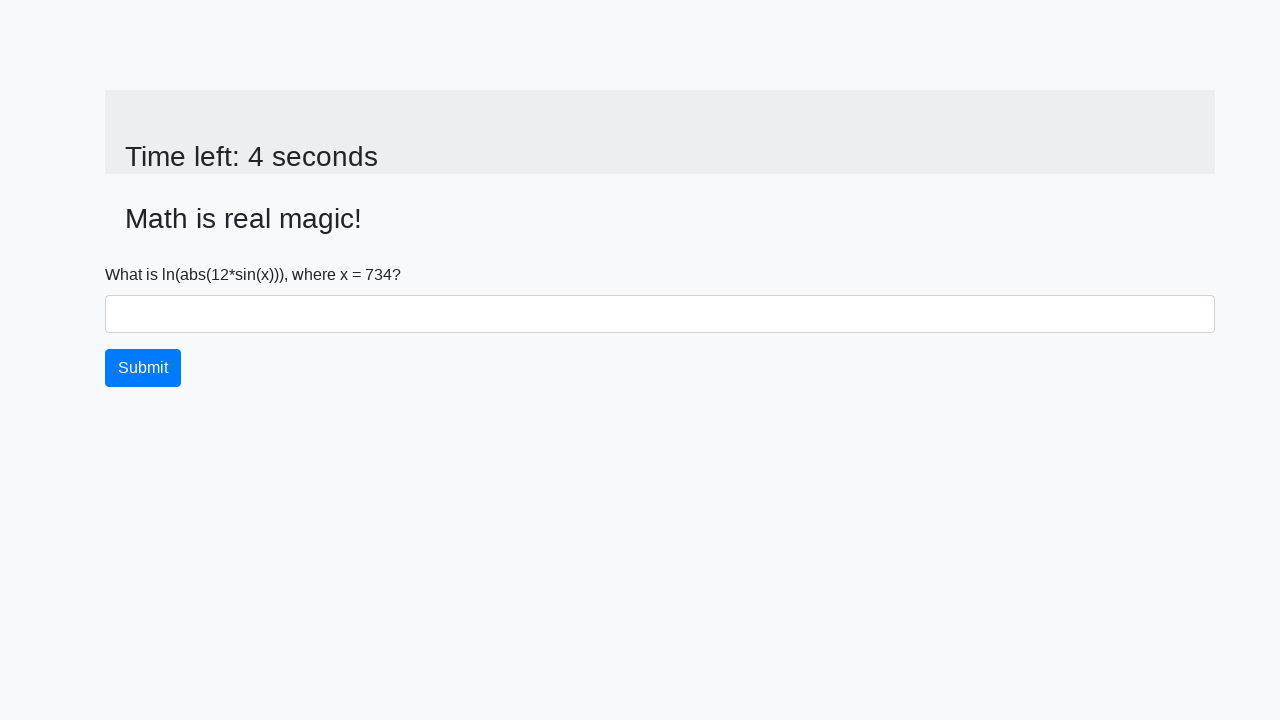

Retrieved input value from new page: 734
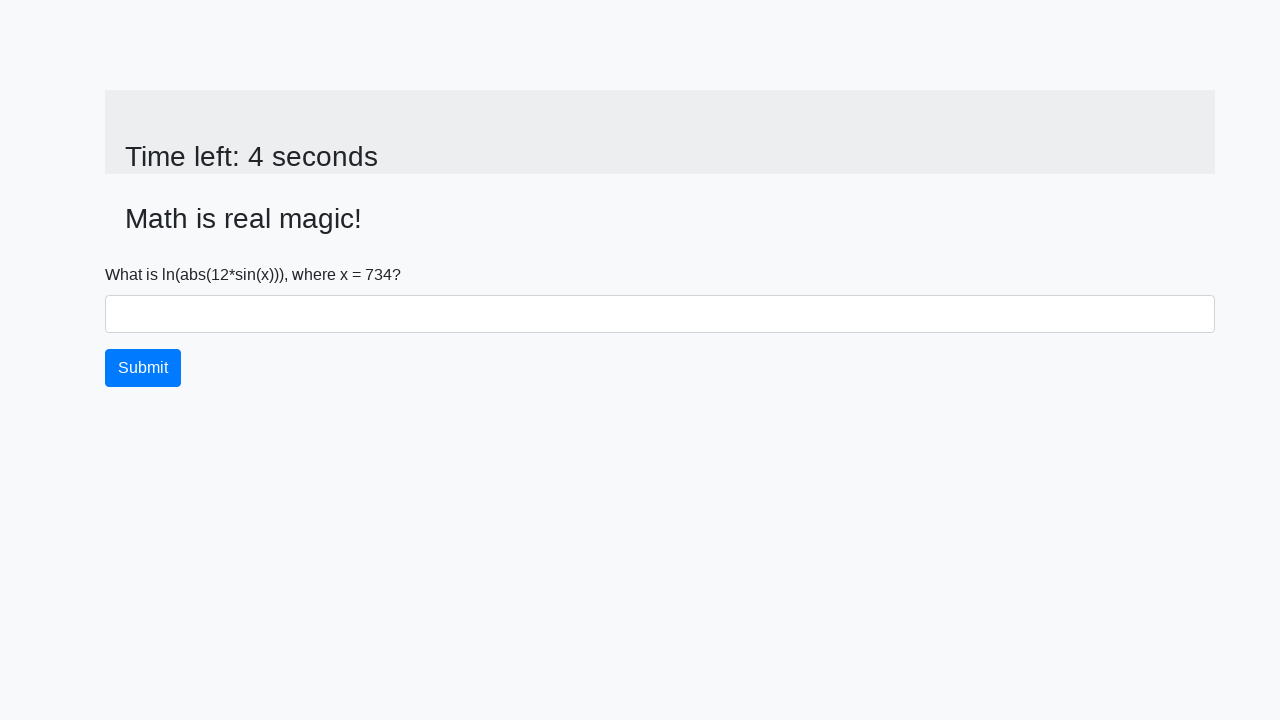

Calculated answer using formula: 2.385696942572751
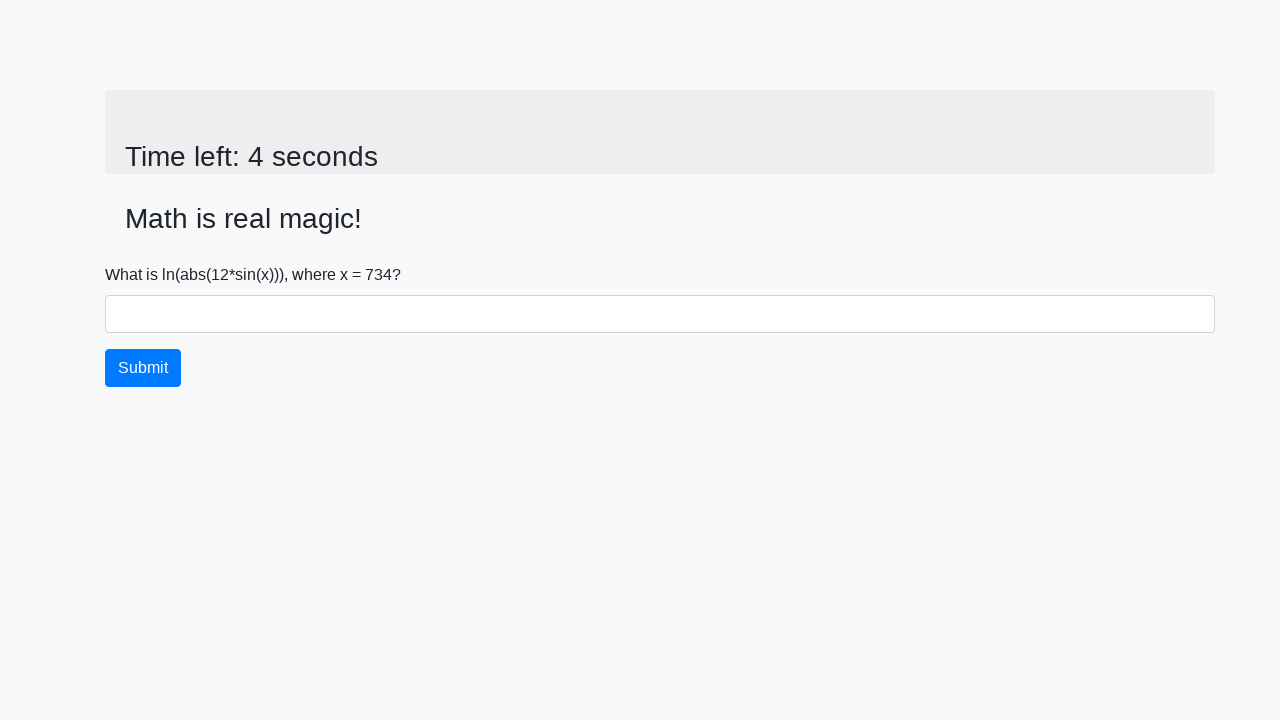

Filled answer field with calculated value: 2.385696942572751 on #answer
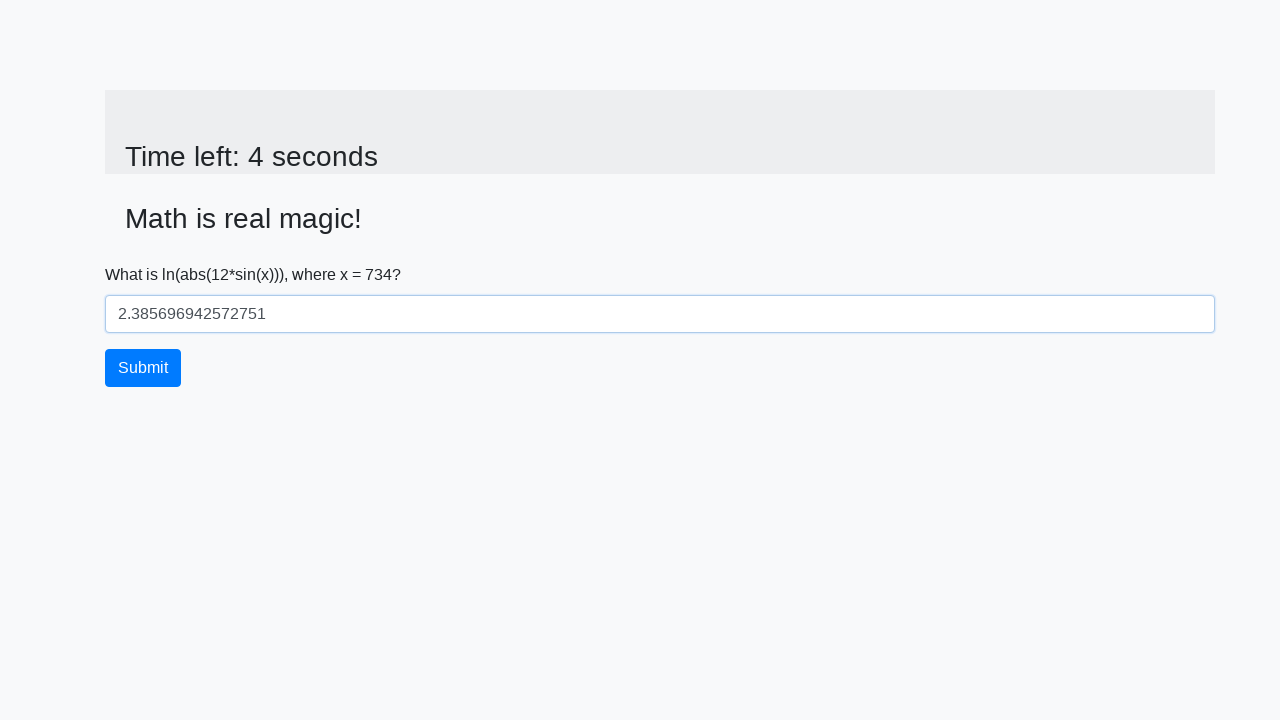

Clicked submit button at (143, 368) on button.btn
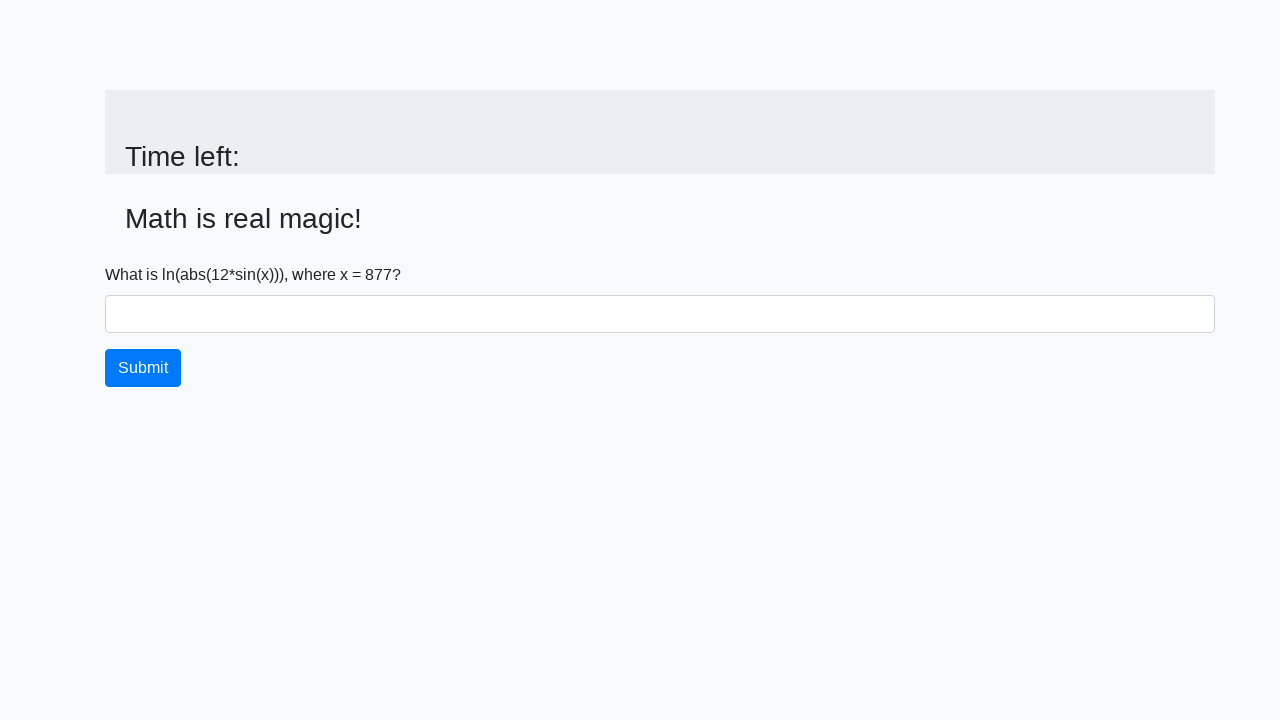

Set up dialog handler to accept alerts
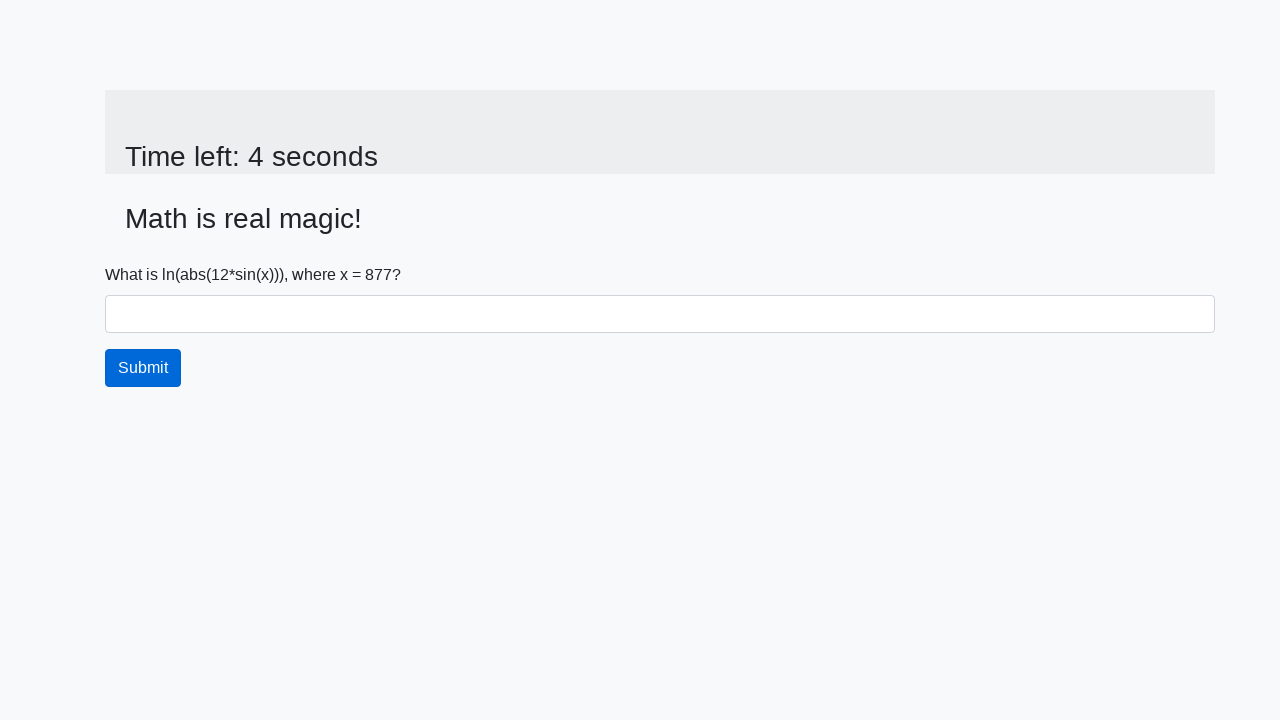

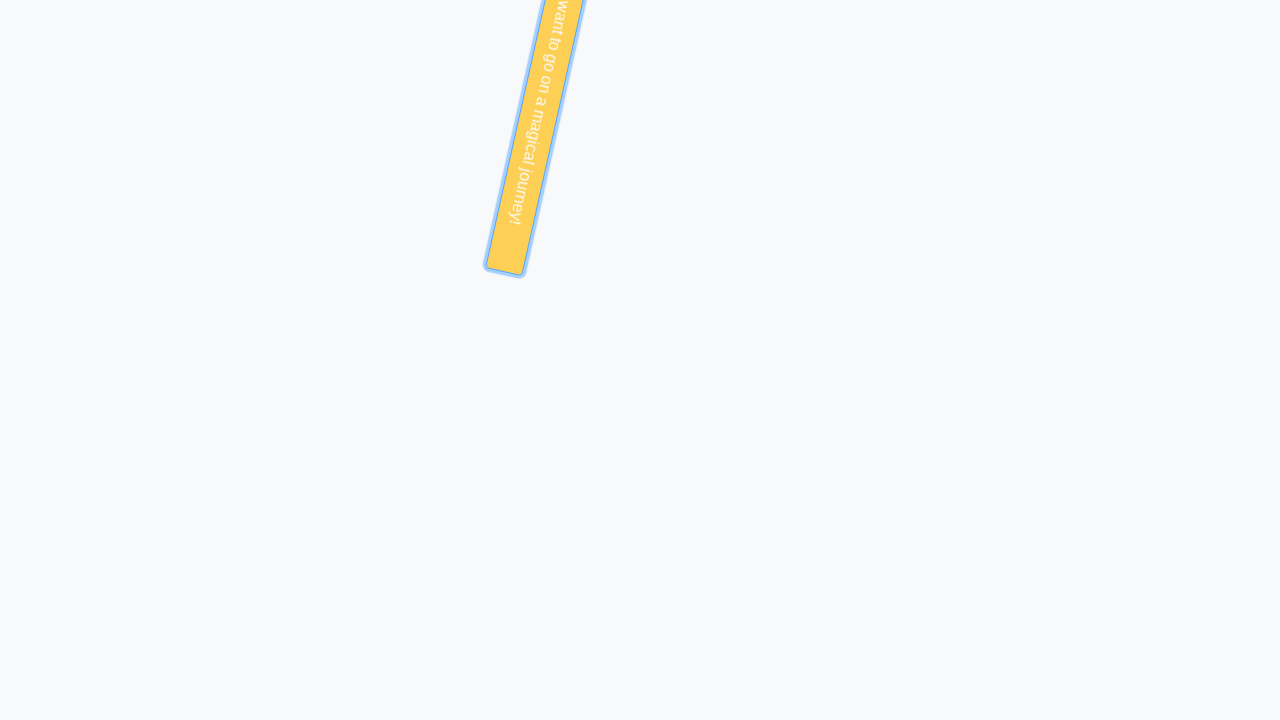